Navigates to the FromJapan corporate website and verifies the page loads by checking the title is present

Starting URL: http://corporate.fromjapan.co.jp/ja/

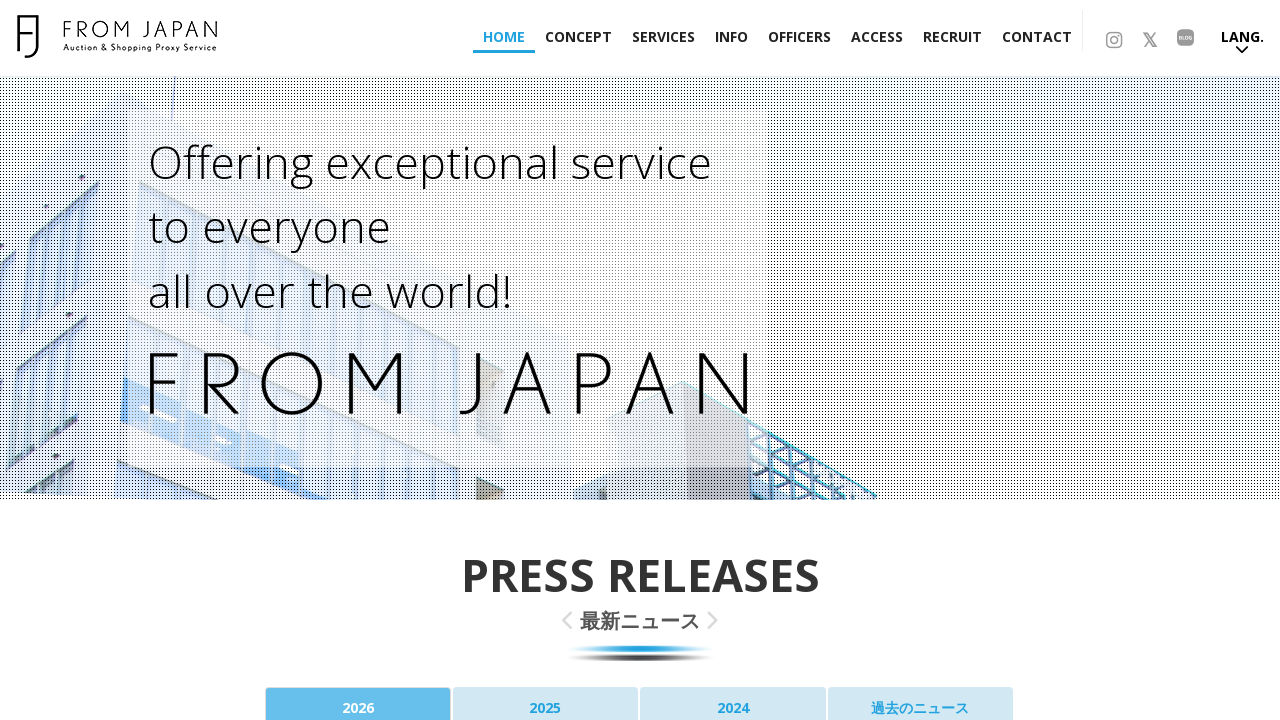

Waited for DOM content to load on FromJapan corporate website
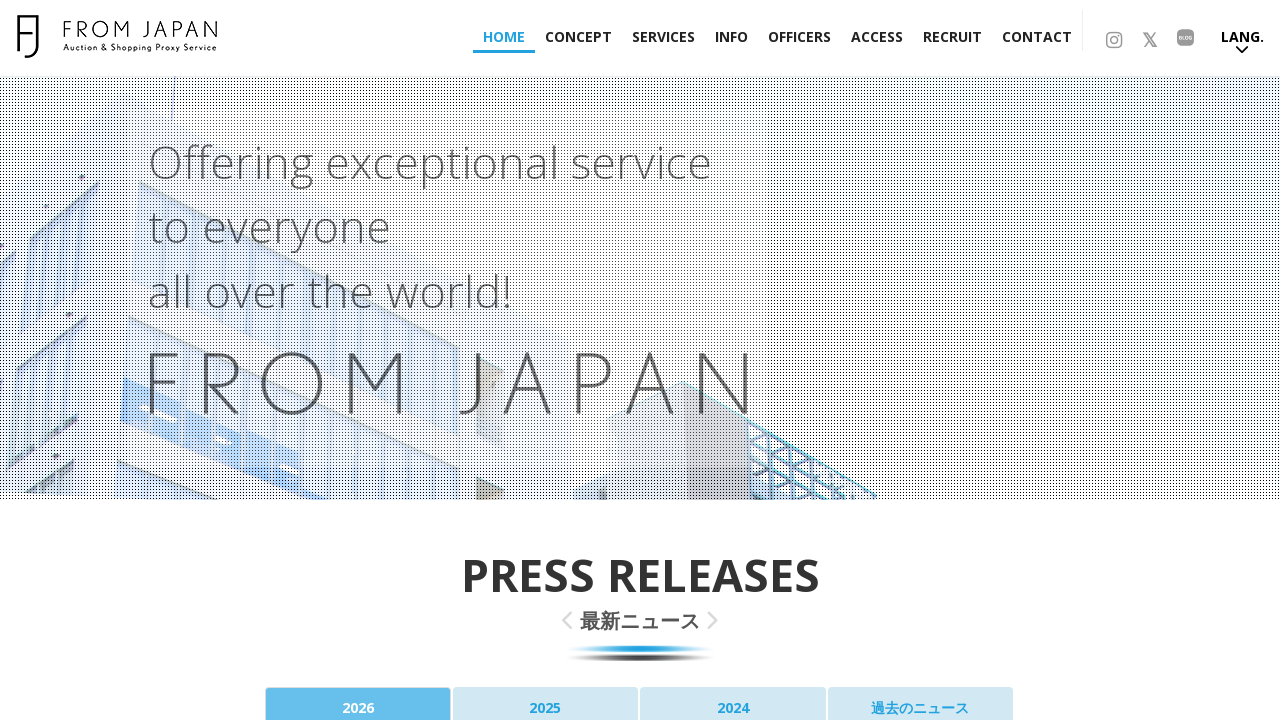

Verified page title is present and not empty
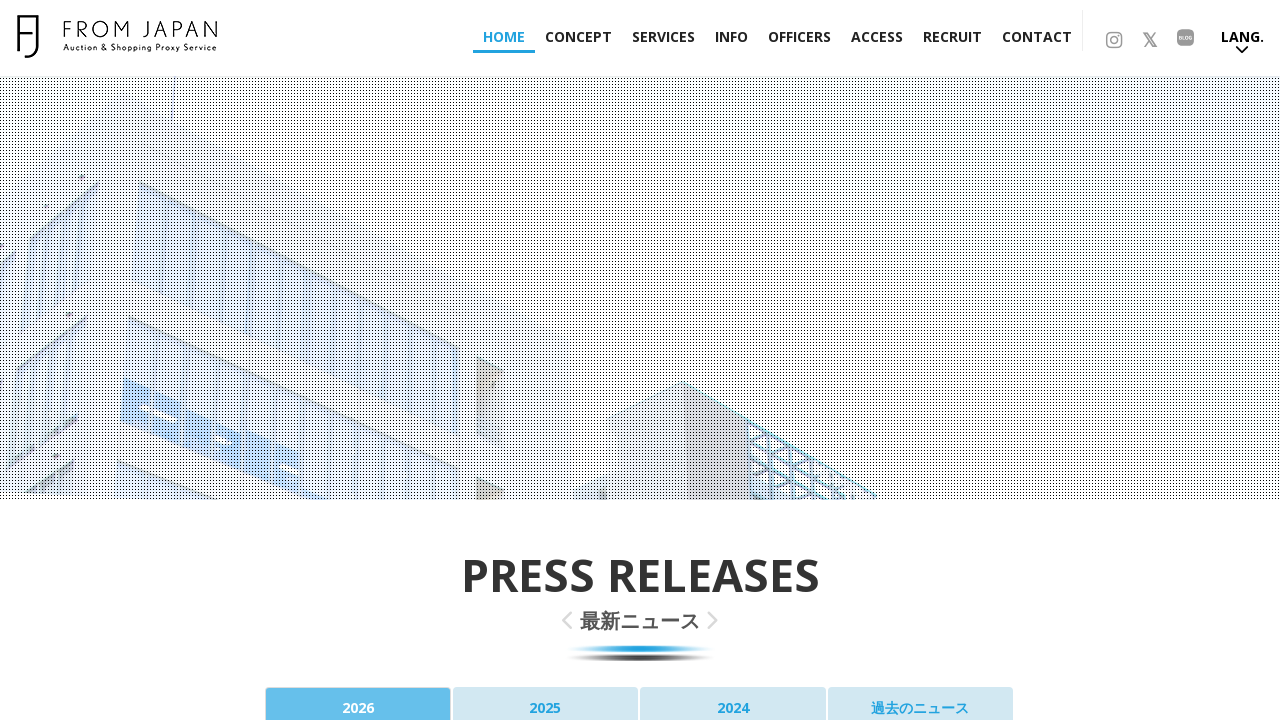

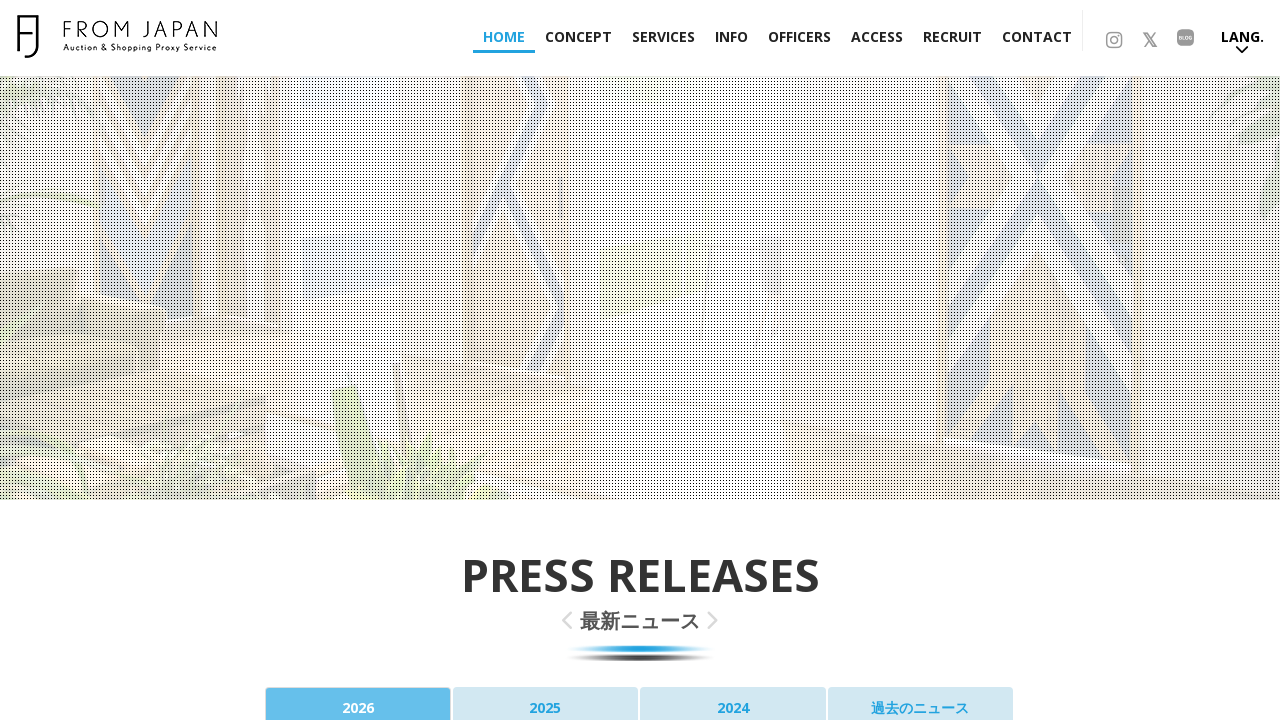